Tests that clicking the YouTube link opens a popup to the company's YouTube channel

Starting URL: https://www.supertroco.com.br/

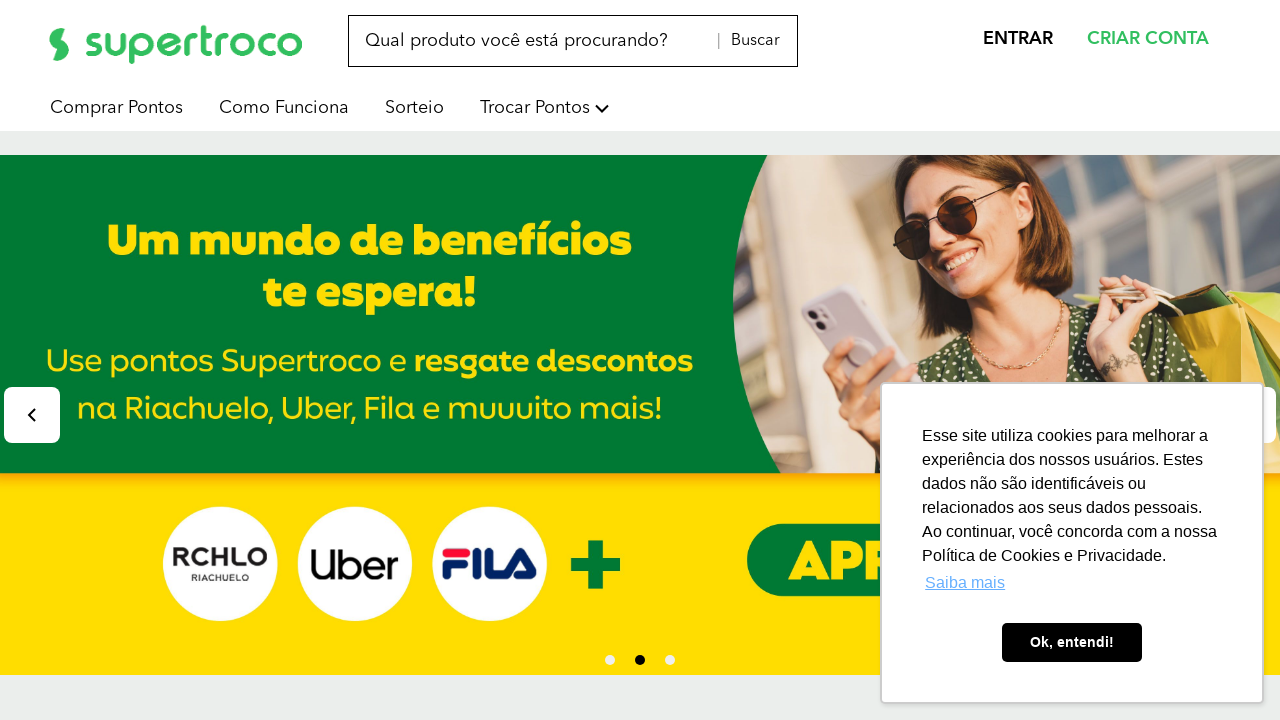

Clicked YouTube link and popup started opening at (992, 361) on internal:role=link[name="Youtube"i]
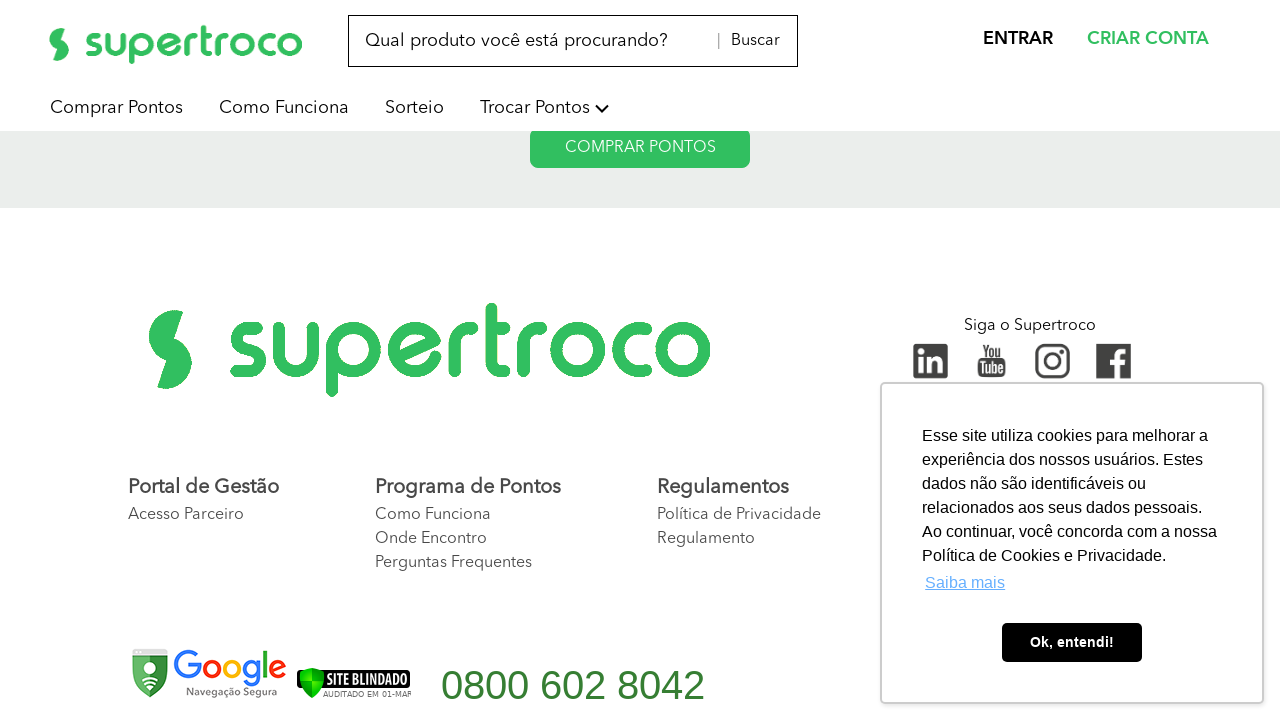

Popup window reference obtained
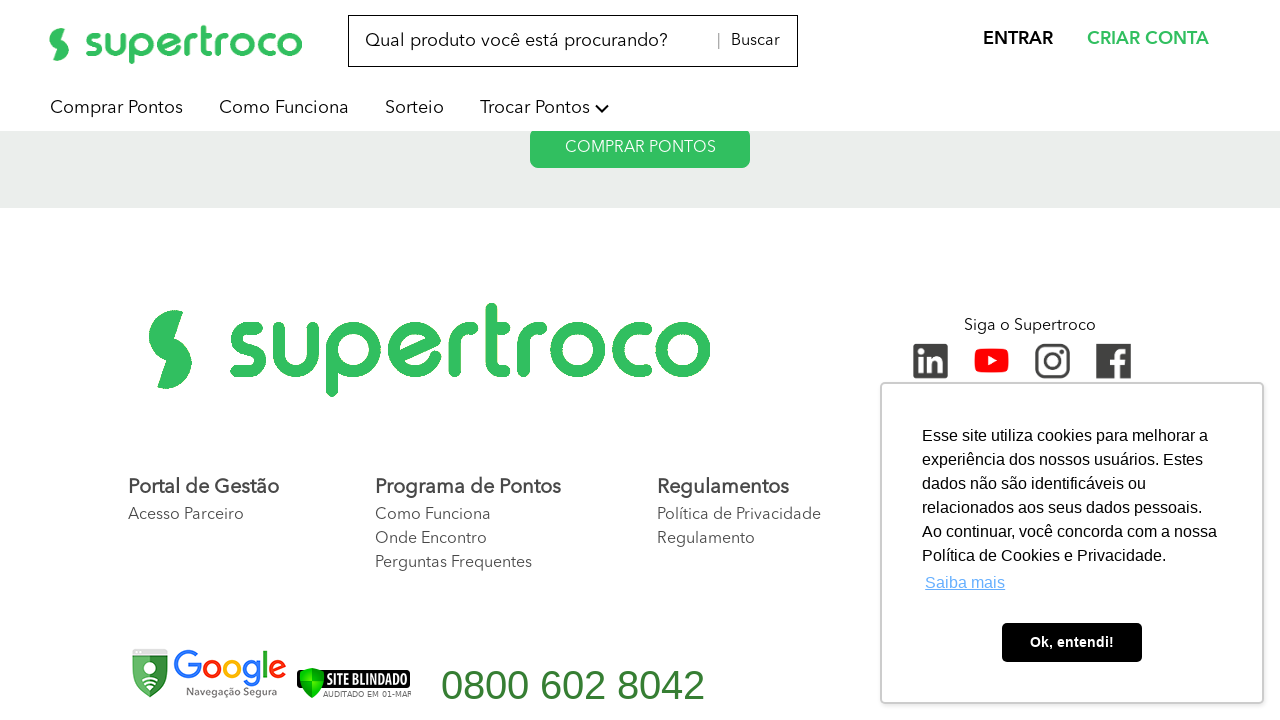

YouTube popup page loaded successfully
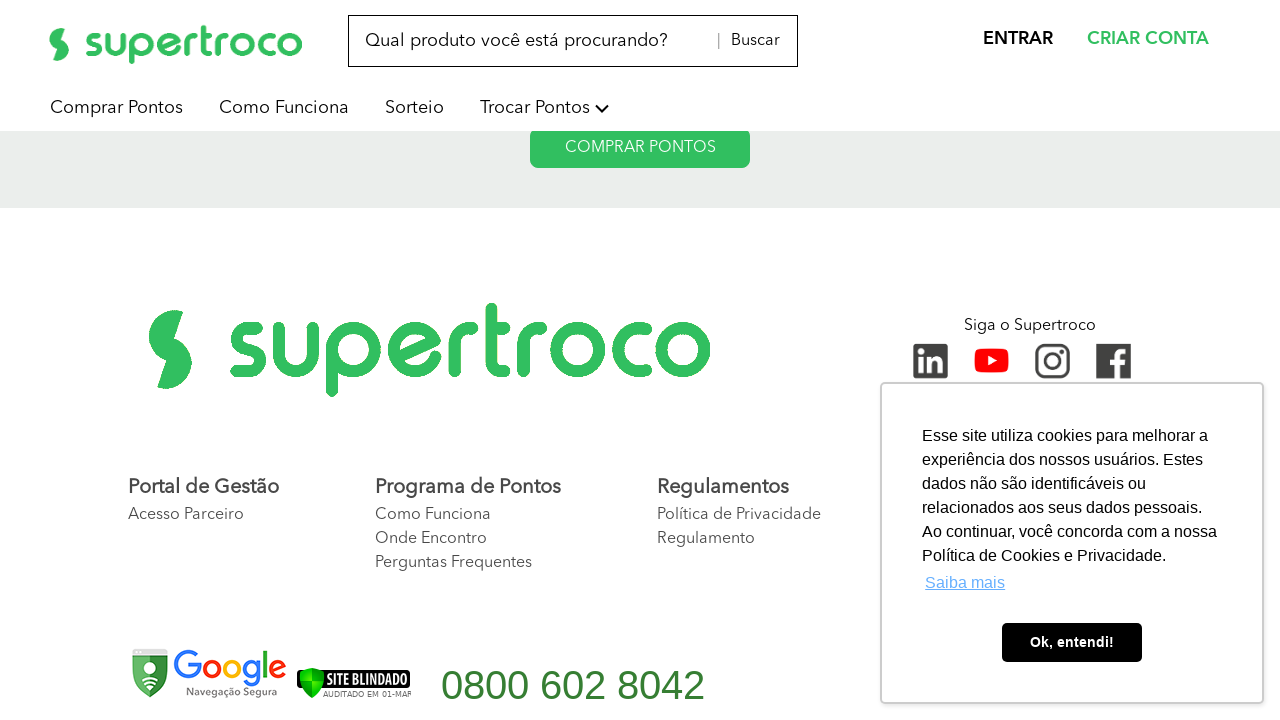

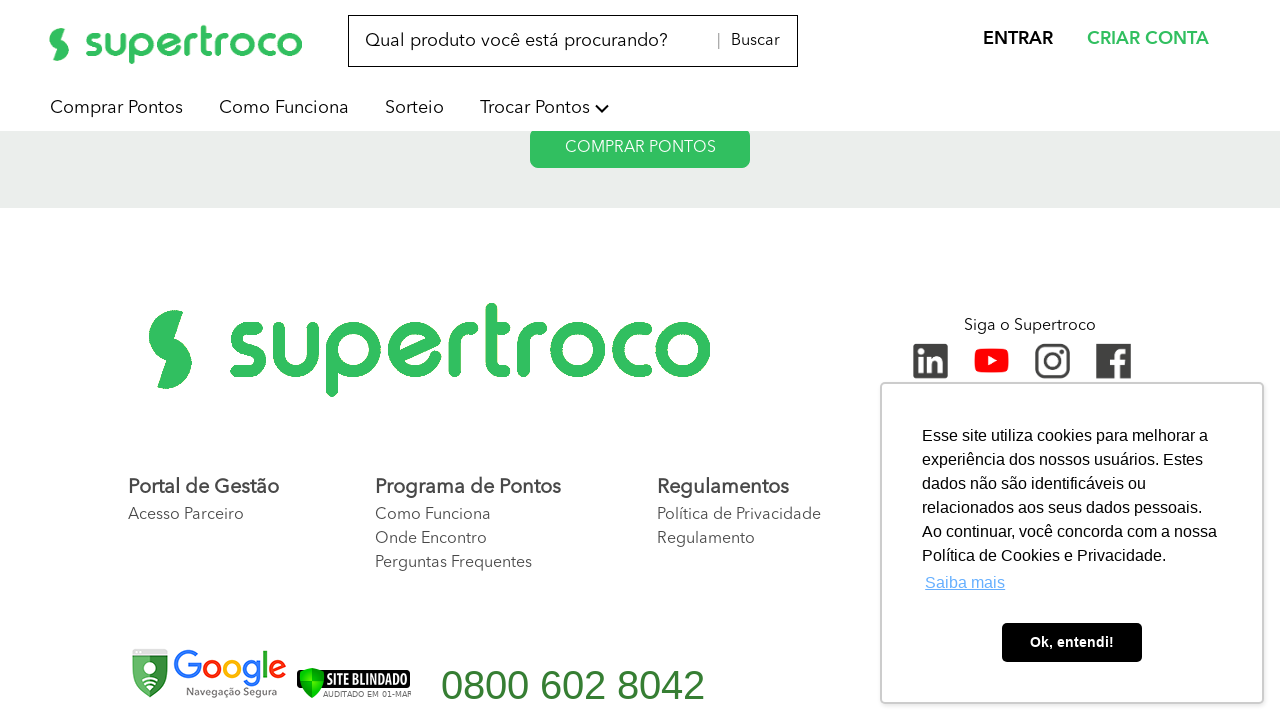